Tests checkbox handling by selecting and unselecting multiple checkboxes on a practice automation website

Starting URL: https://testautomationpractice.blogspot.com/

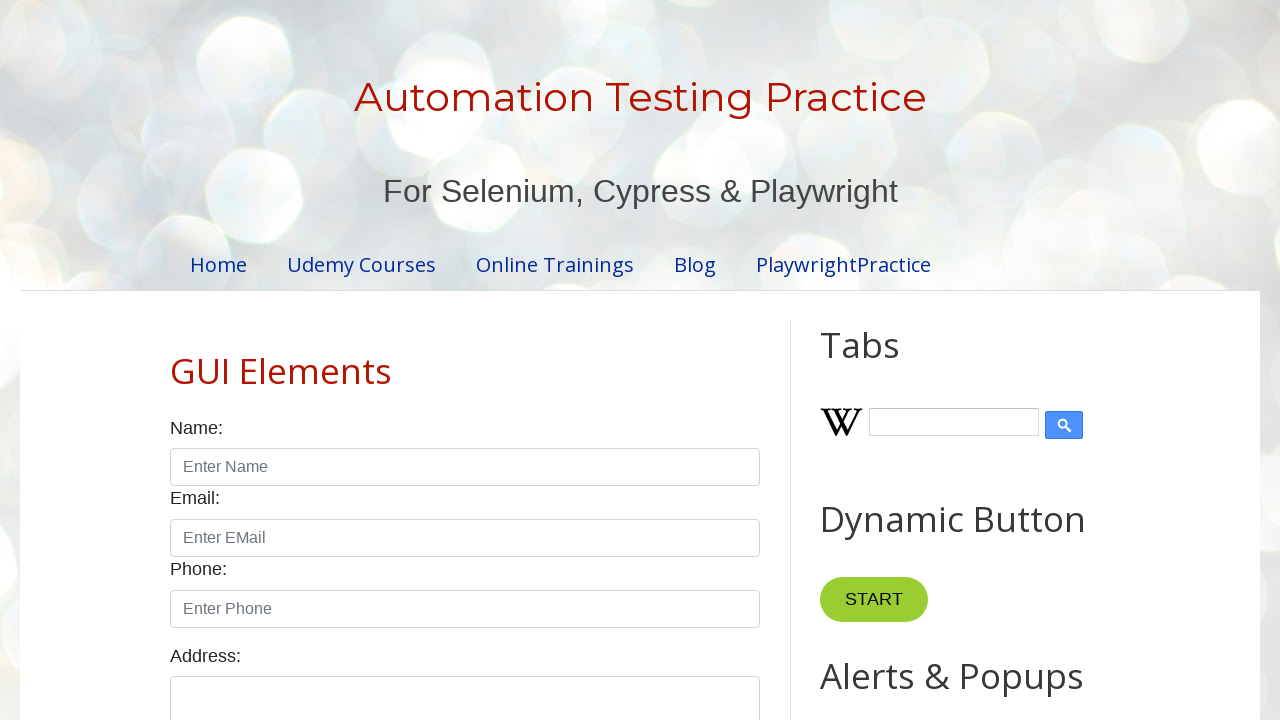

Navigated to test automation practice website
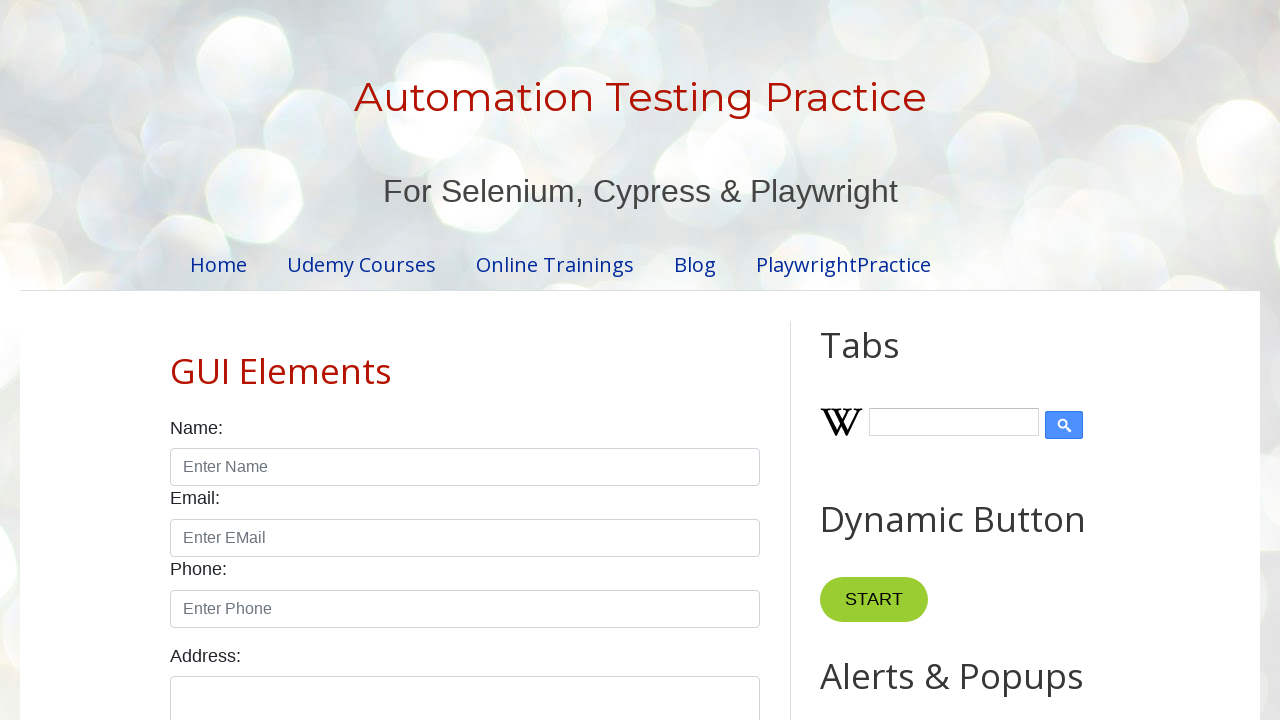

Located all checkboxes with form-check-input class
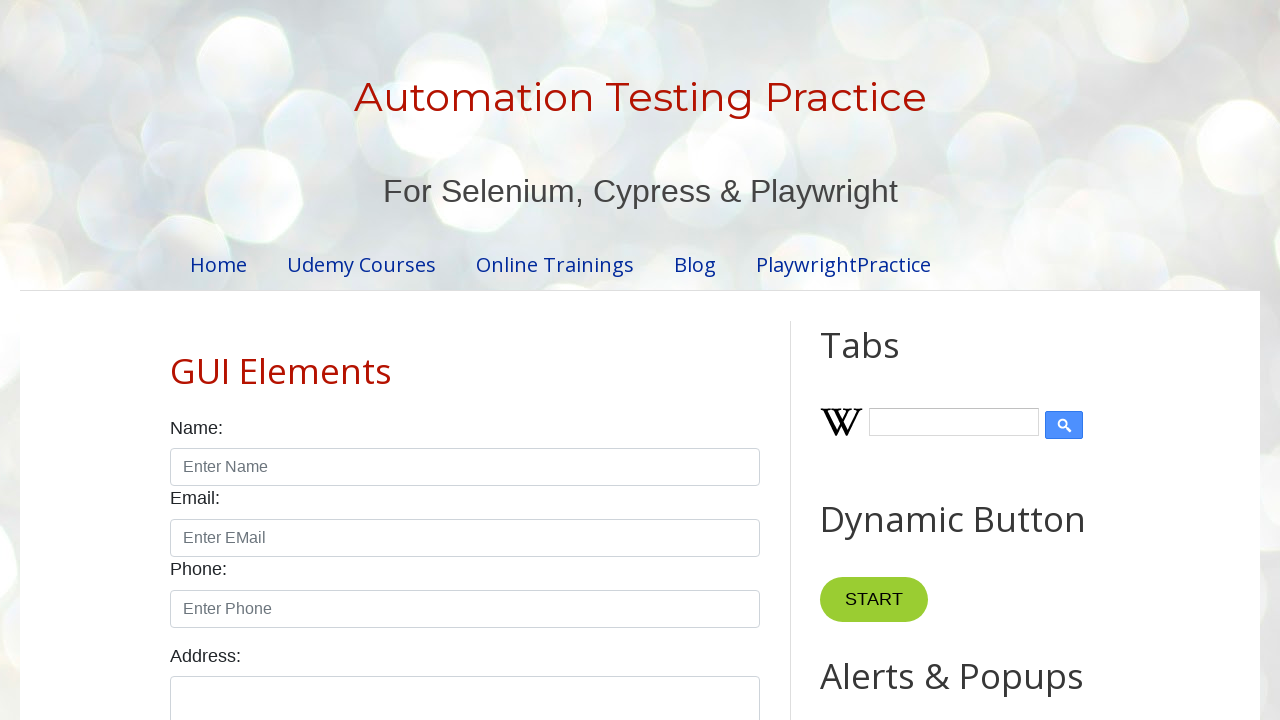

Selected checkbox 1 of 3 at (176, 360) on xpath=//input[@class='form-check-input' and @type='checkbox'] >> nth=0
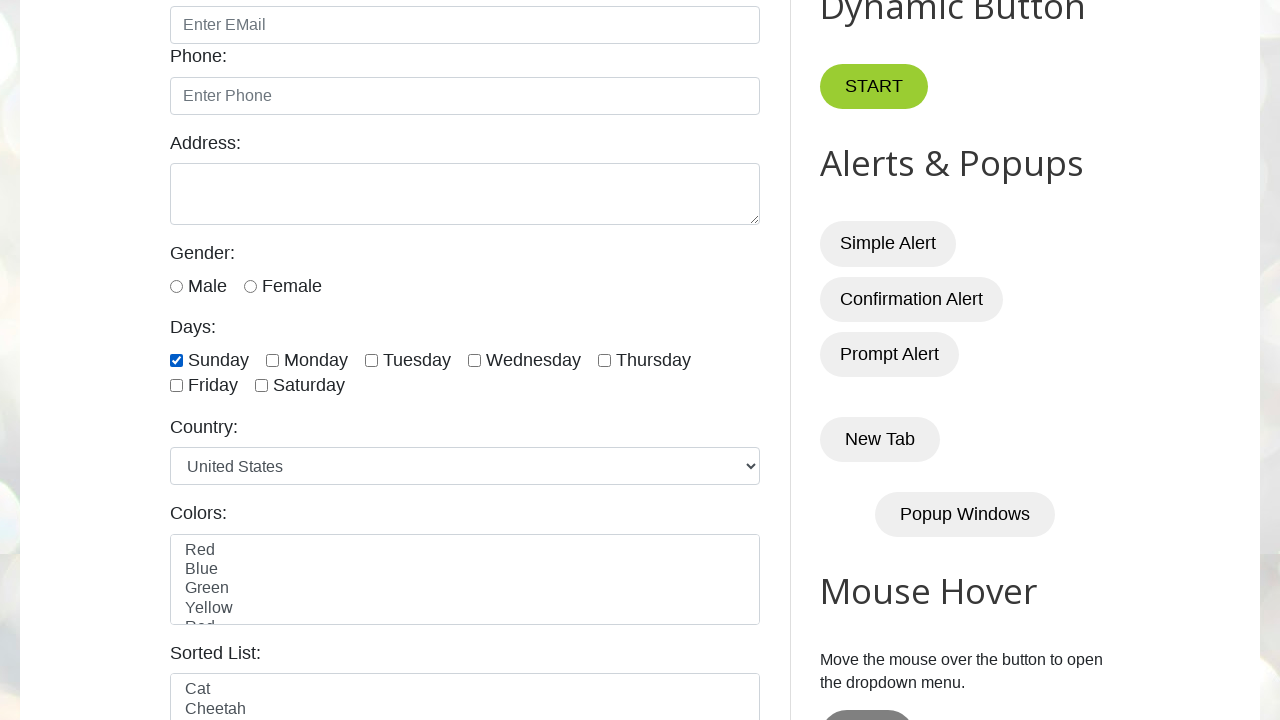

Selected checkbox 2 of 3 at (272, 360) on xpath=//input[@class='form-check-input' and @type='checkbox'] >> nth=1
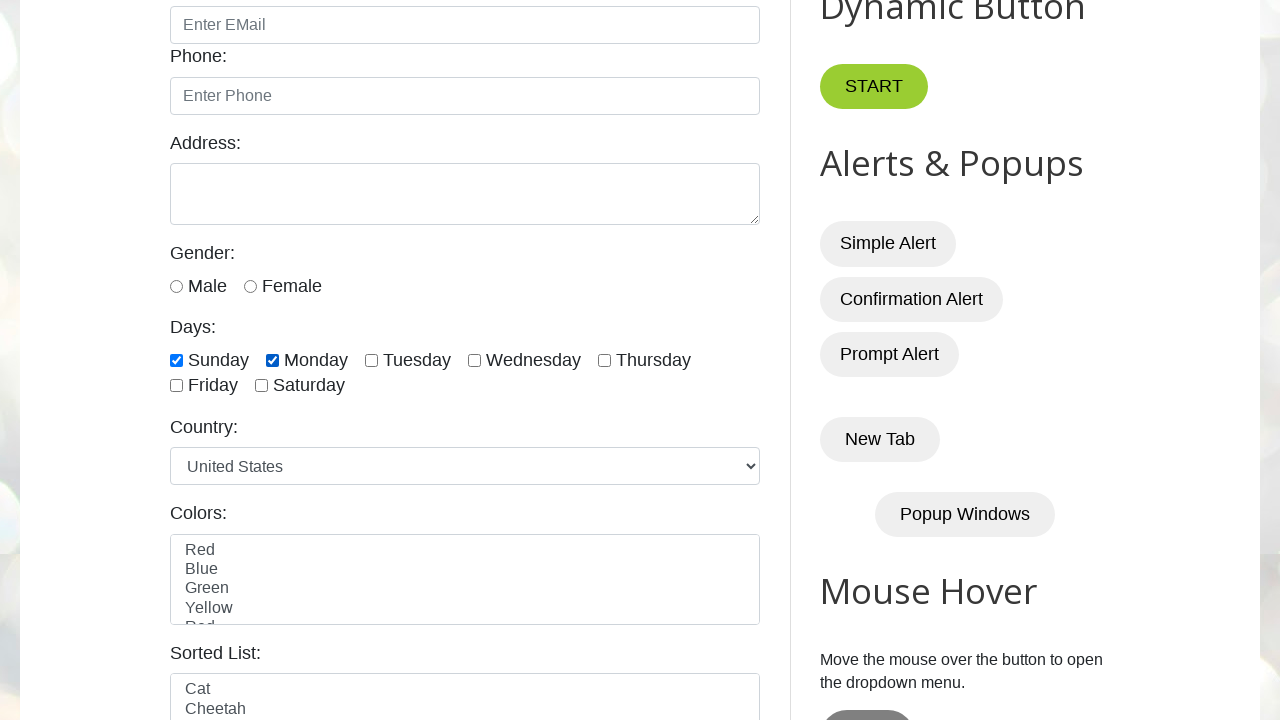

Selected checkbox 3 of 3 at (372, 360) on xpath=//input[@class='form-check-input' and @type='checkbox'] >> nth=2
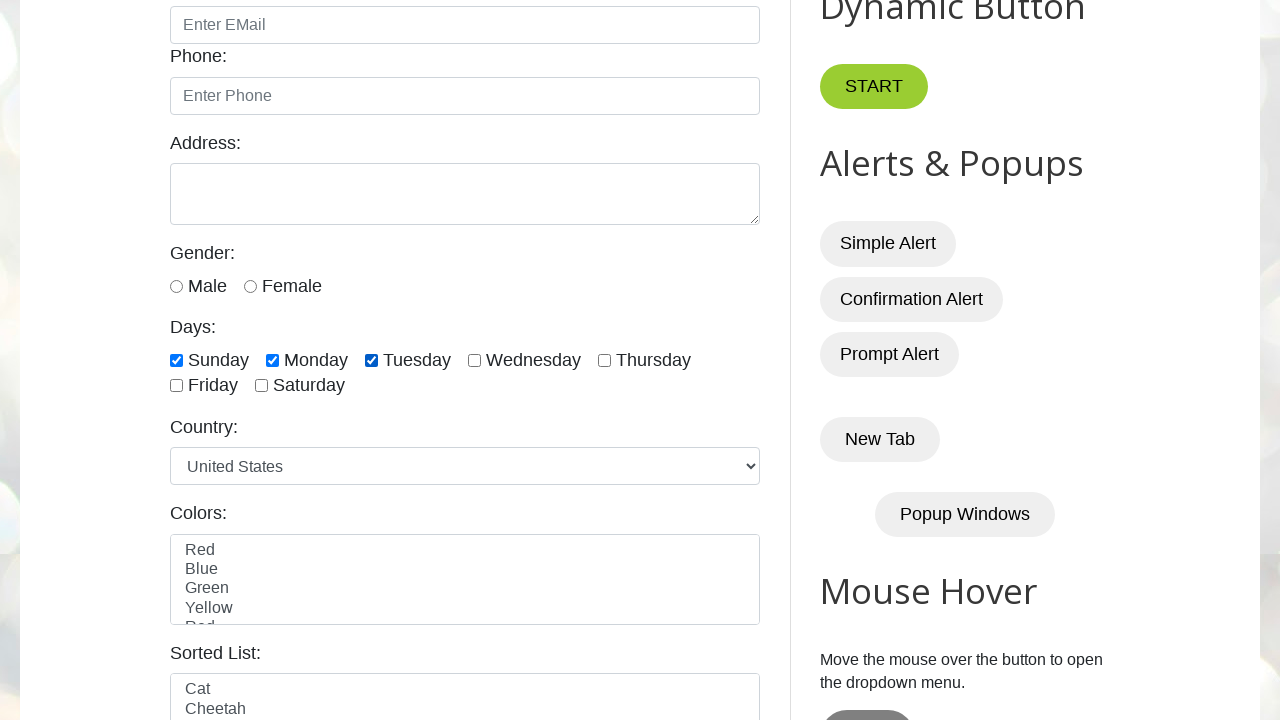

Waited 3 seconds to observe checkbox selections
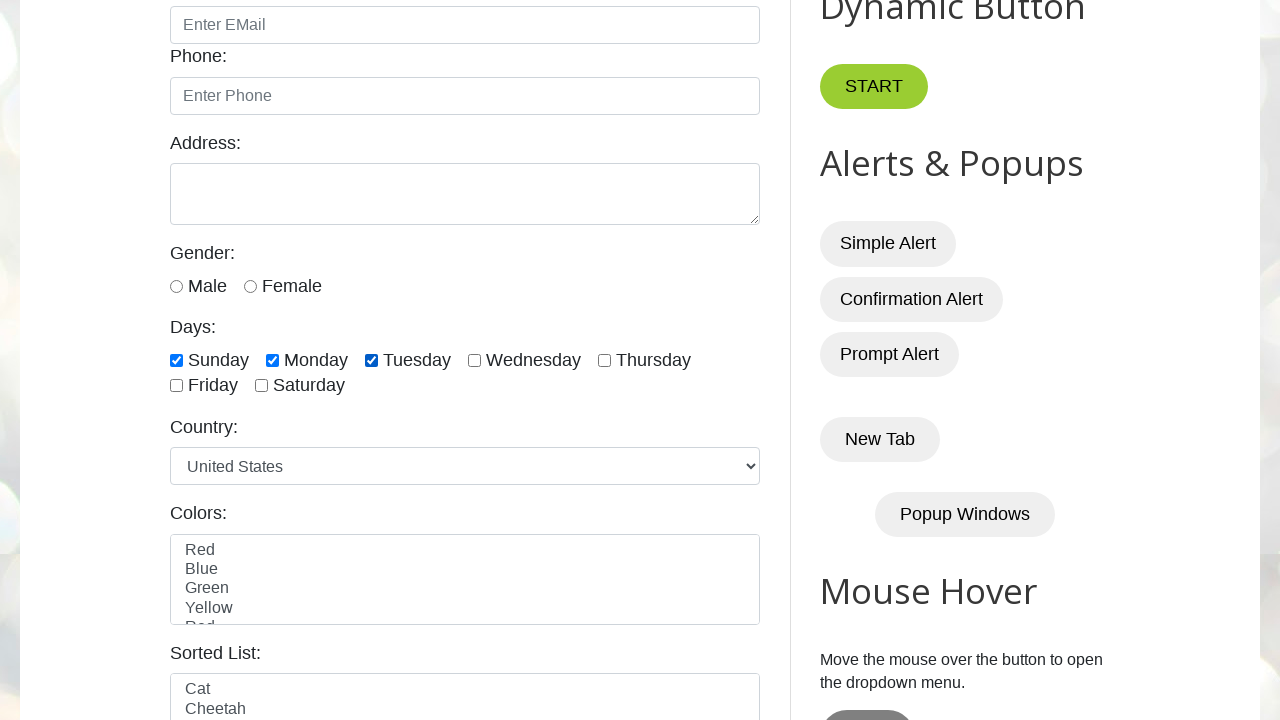

Unchecked a selected checkbox at (176, 360) on xpath=//input[@class='form-check-input' and @type='checkbox'] >> nth=0
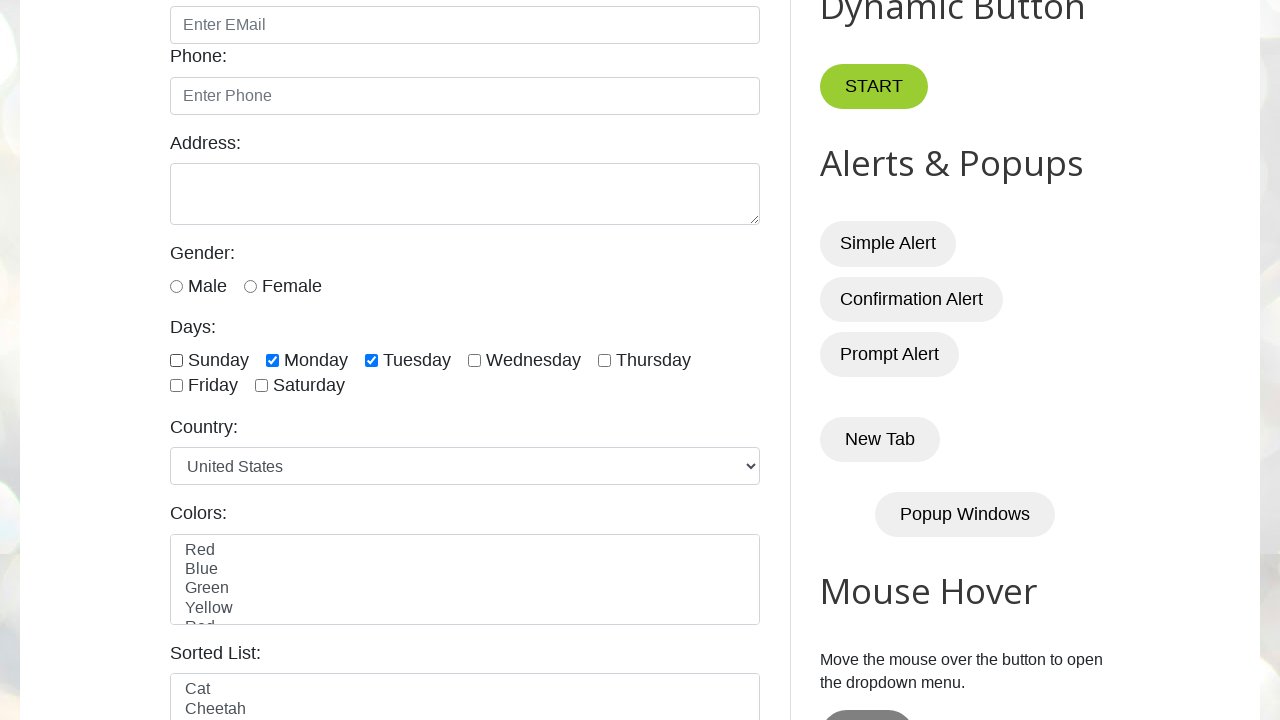

Unchecked a selected checkbox at (272, 360) on xpath=//input[@class='form-check-input' and @type='checkbox'] >> nth=1
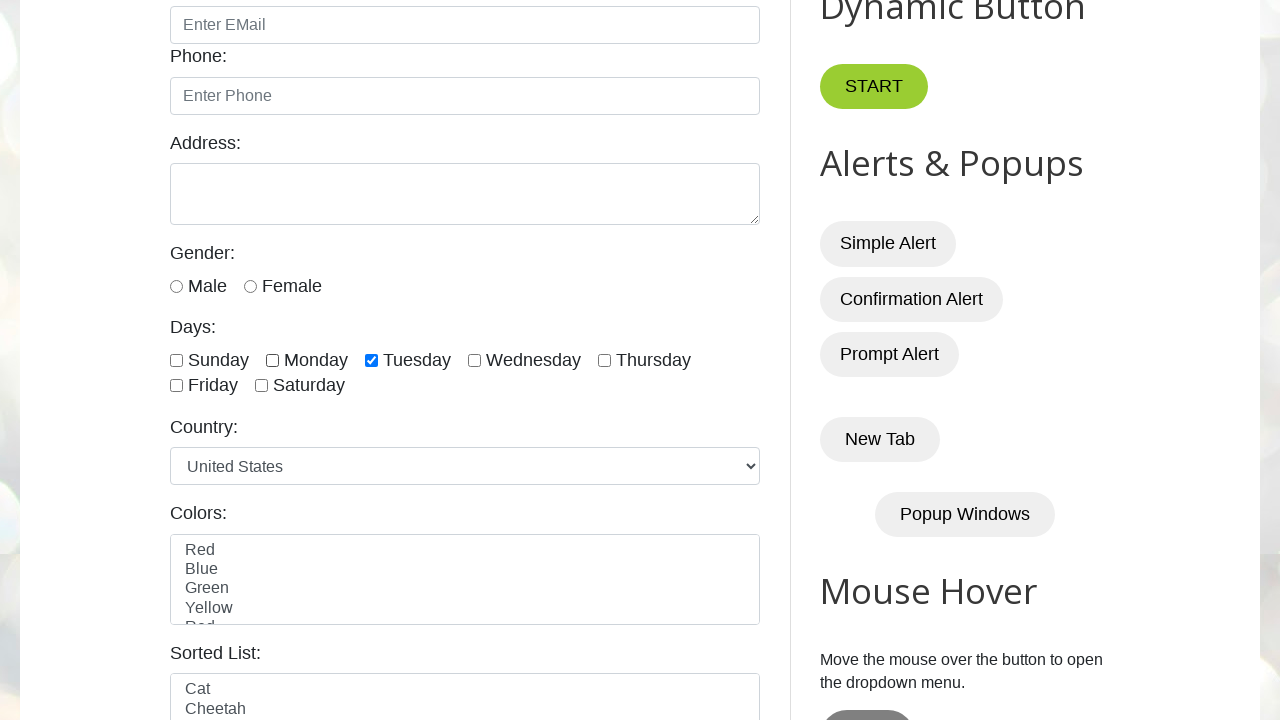

Unchecked a selected checkbox at (372, 360) on xpath=//input[@class='form-check-input' and @type='checkbox'] >> nth=2
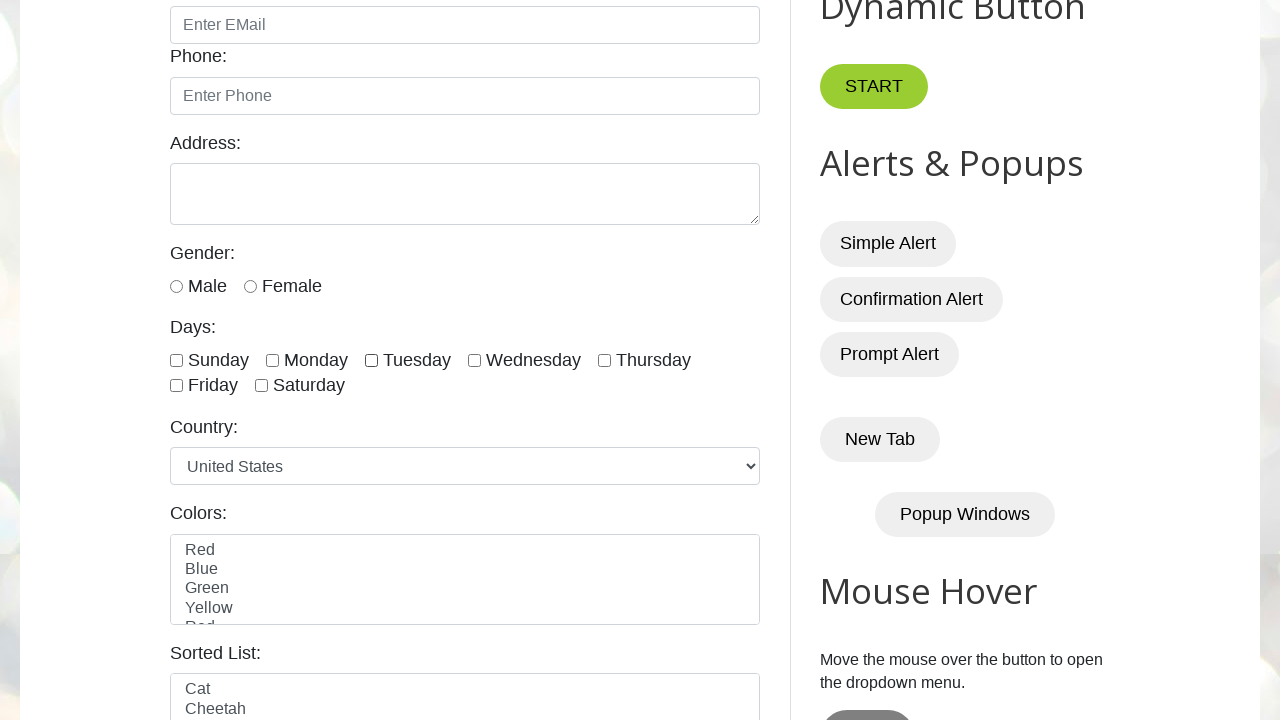

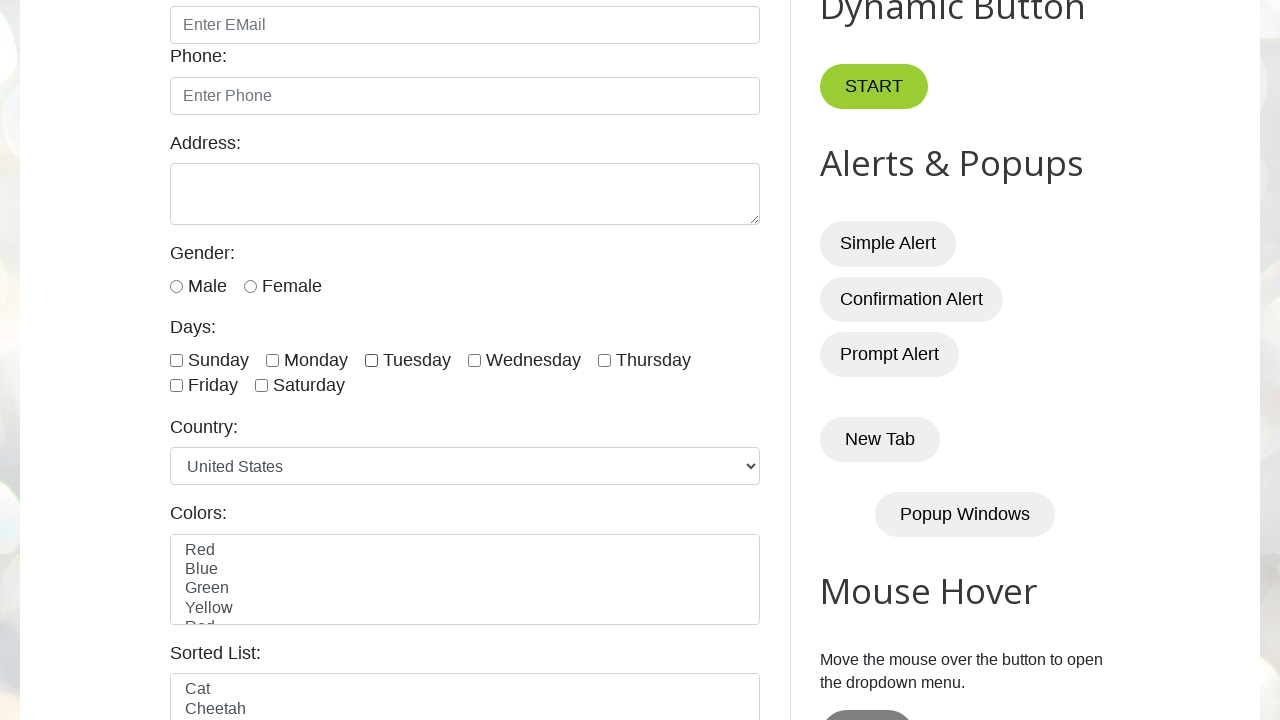